Navigates to the Oglasi.rs Serbian classifieds website and verifies the page loads successfully by checking for the page title.

Starting URL: https://www.oglasi.rs

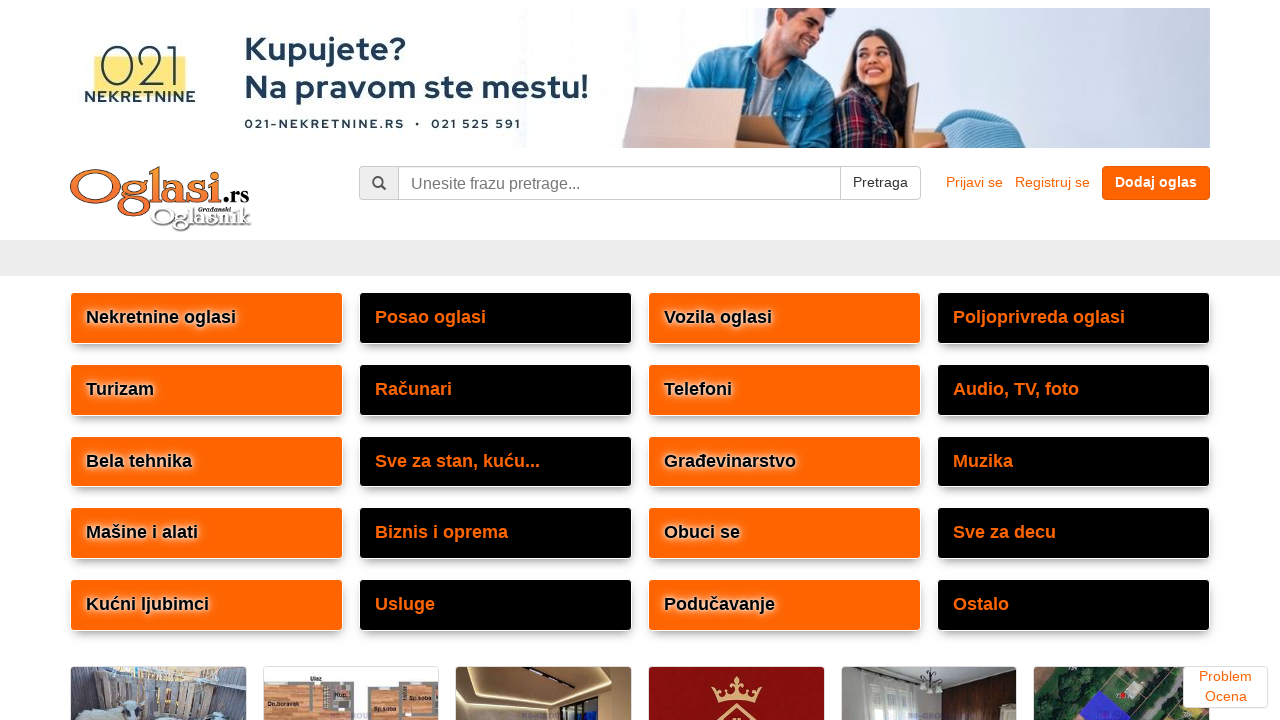

Navigated to https://www.oglasi.rs
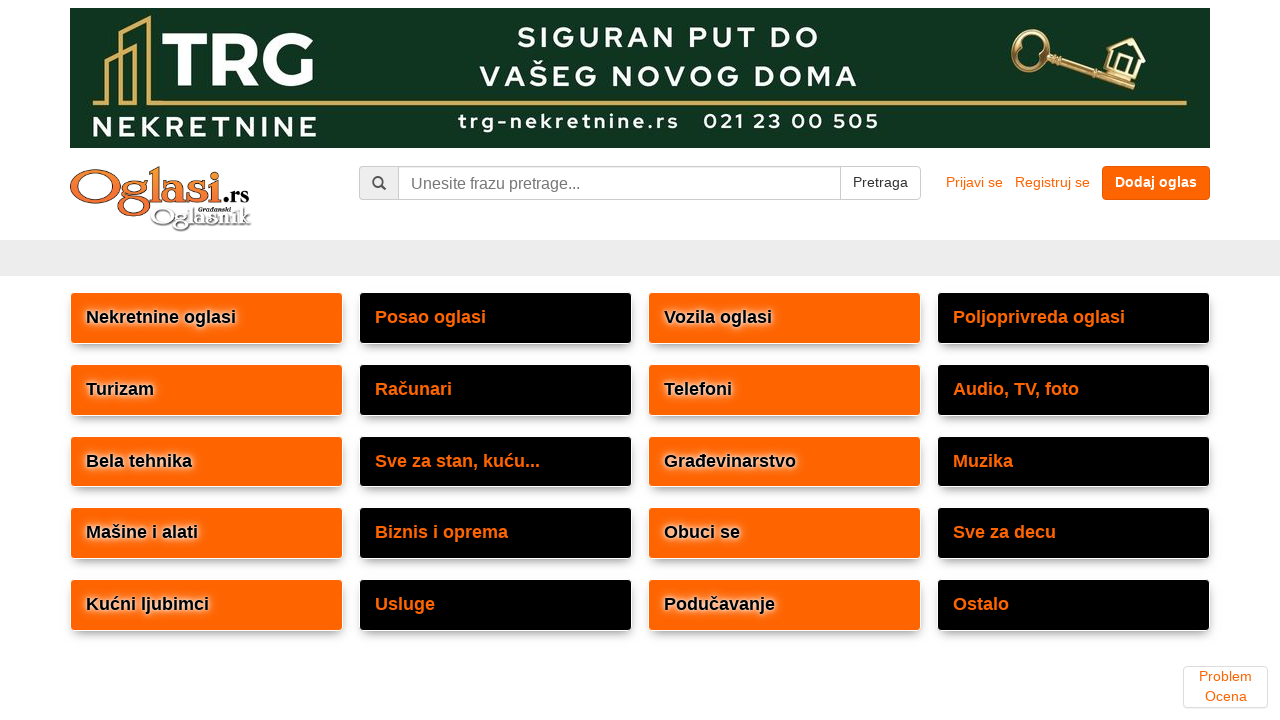

Page reached domcontentloaded state
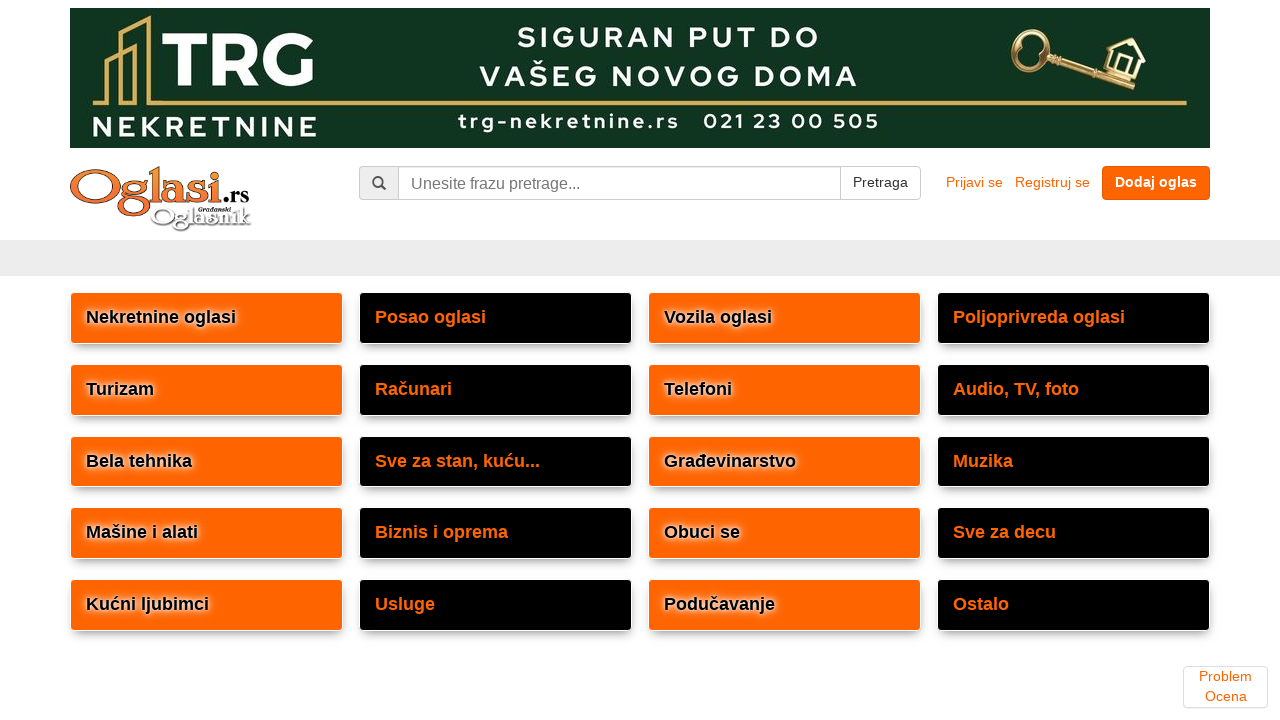

Verified page title is not empty: 'Oglasi u Srbiji - stanovi, vikendice, nekretnine, poslovi, tehnika'
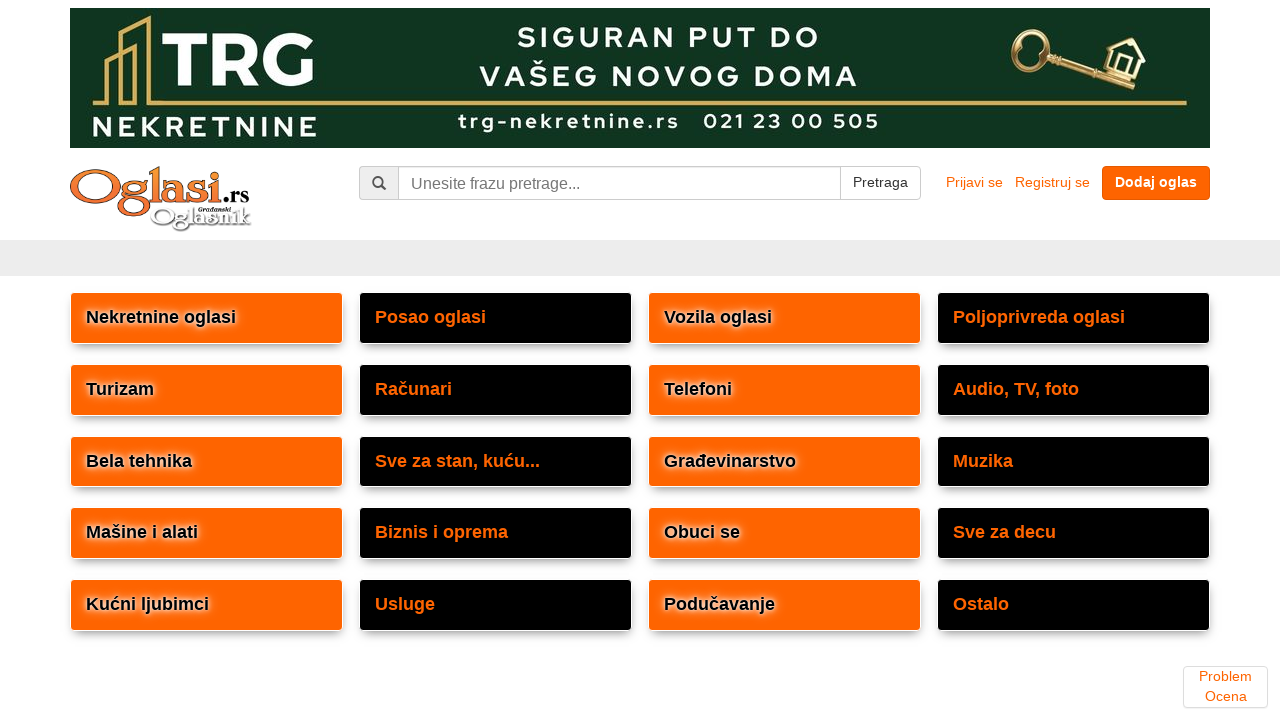

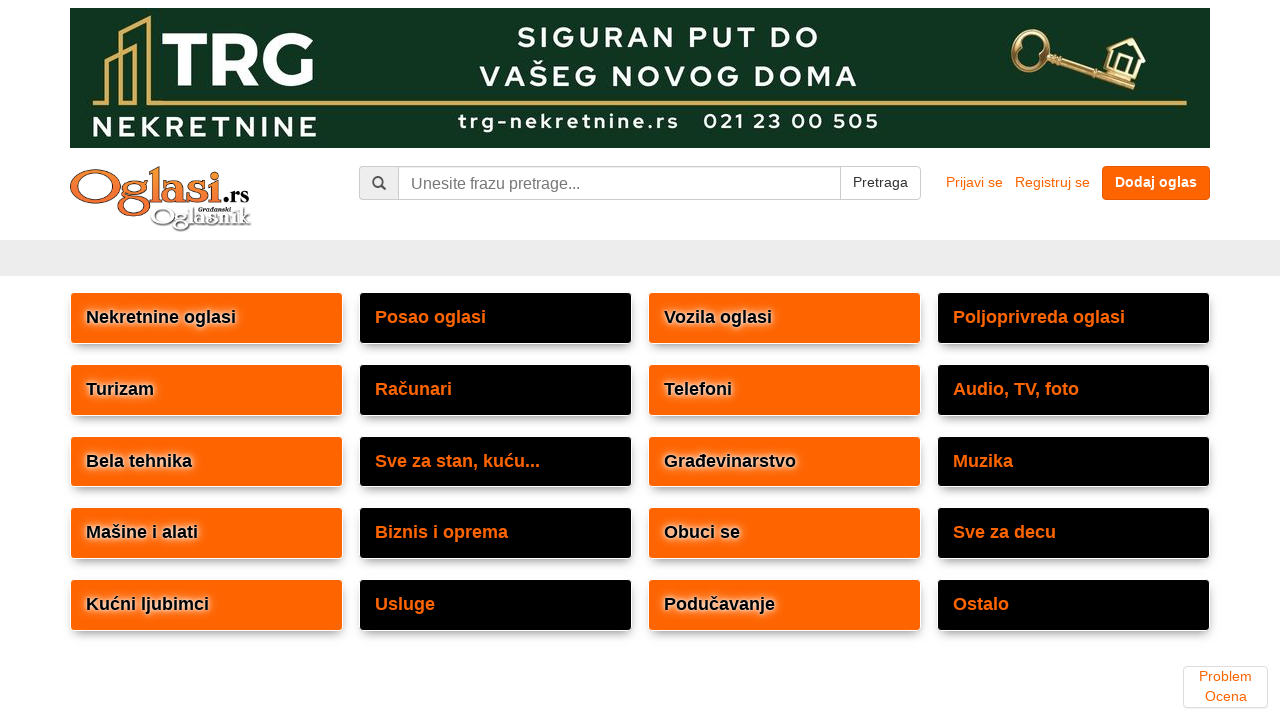